Navigates to imooc.com and hovers over the first menu item to trigger a hover effect

Starting URL: https://www.imooc.com

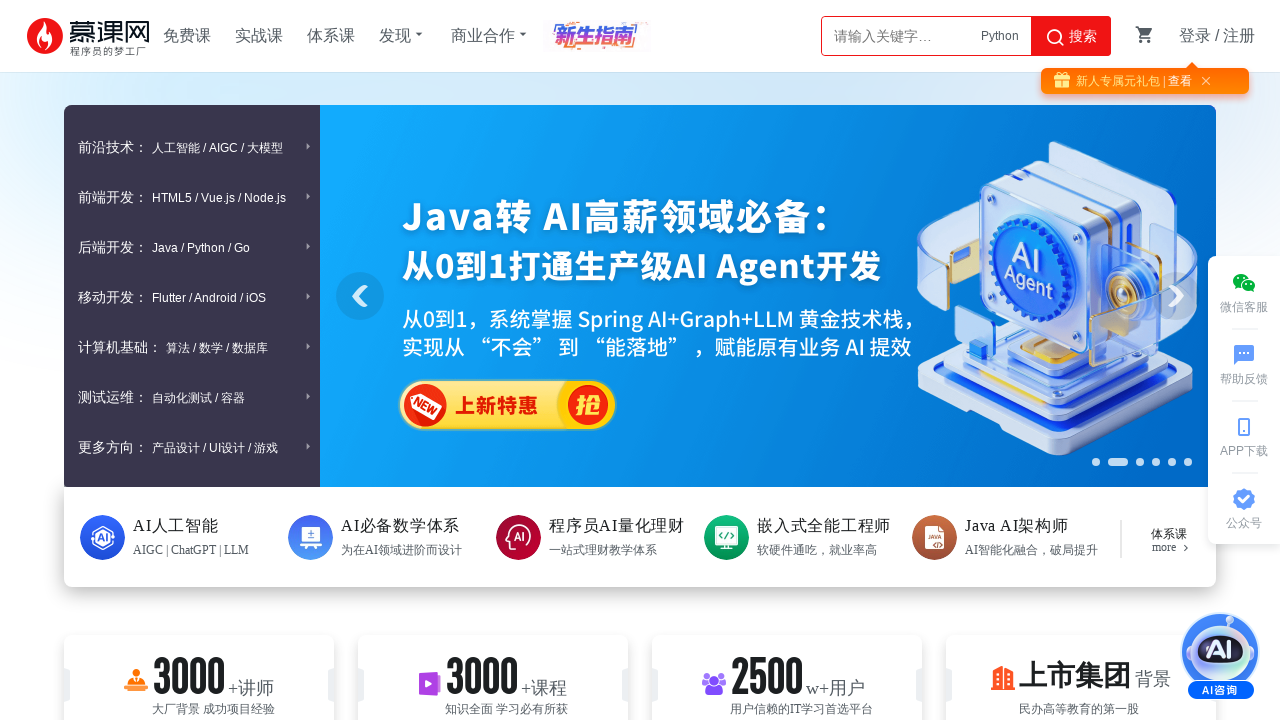

Navigated to https://www.imooc.com
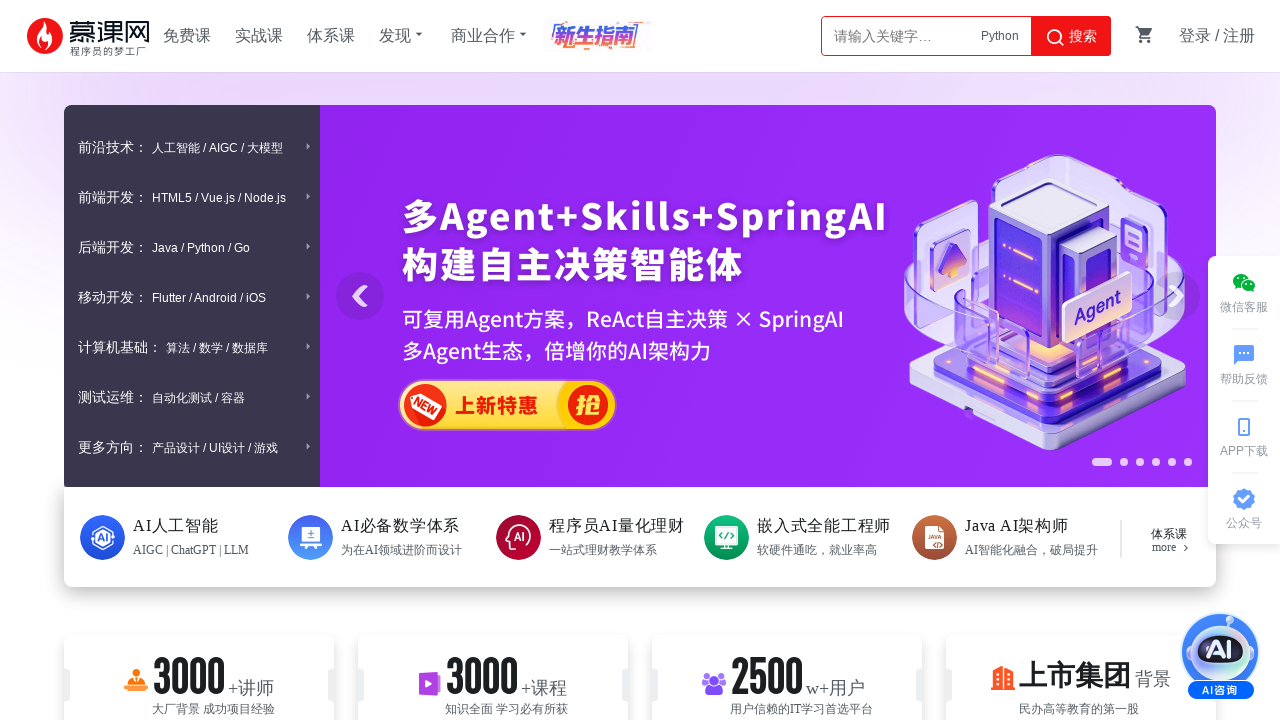

Located menu content container
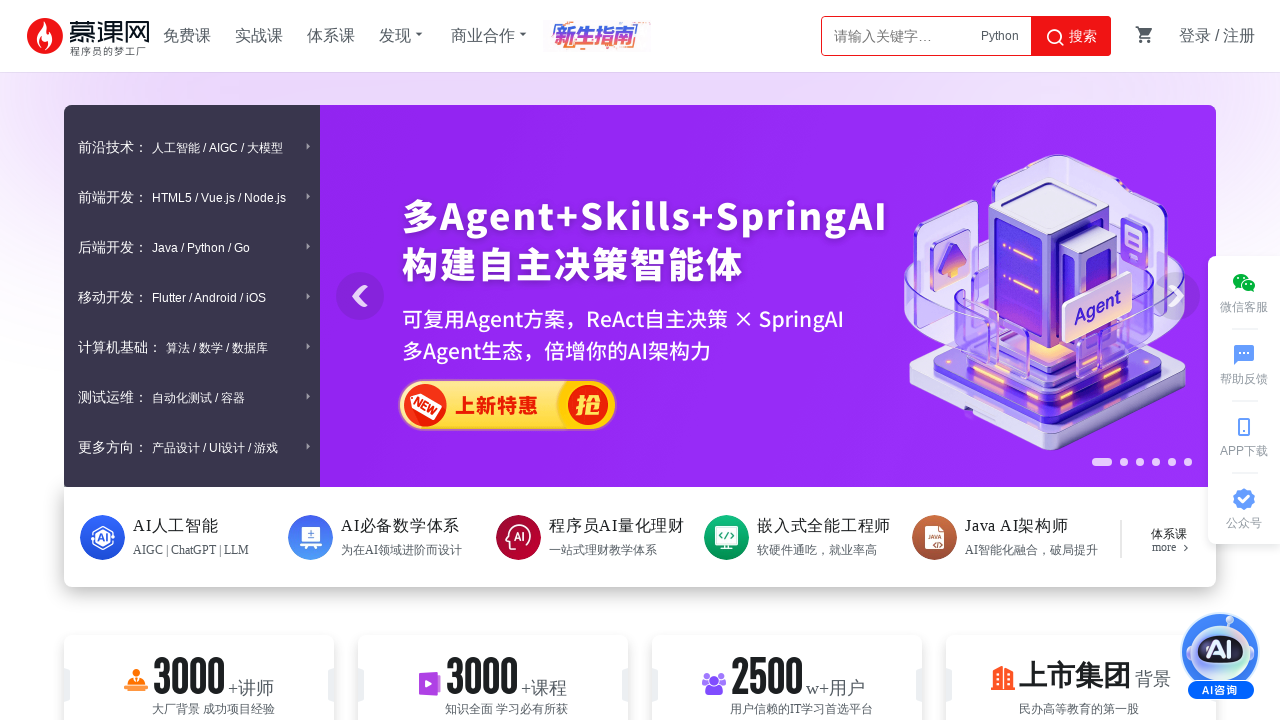

Located first menu item
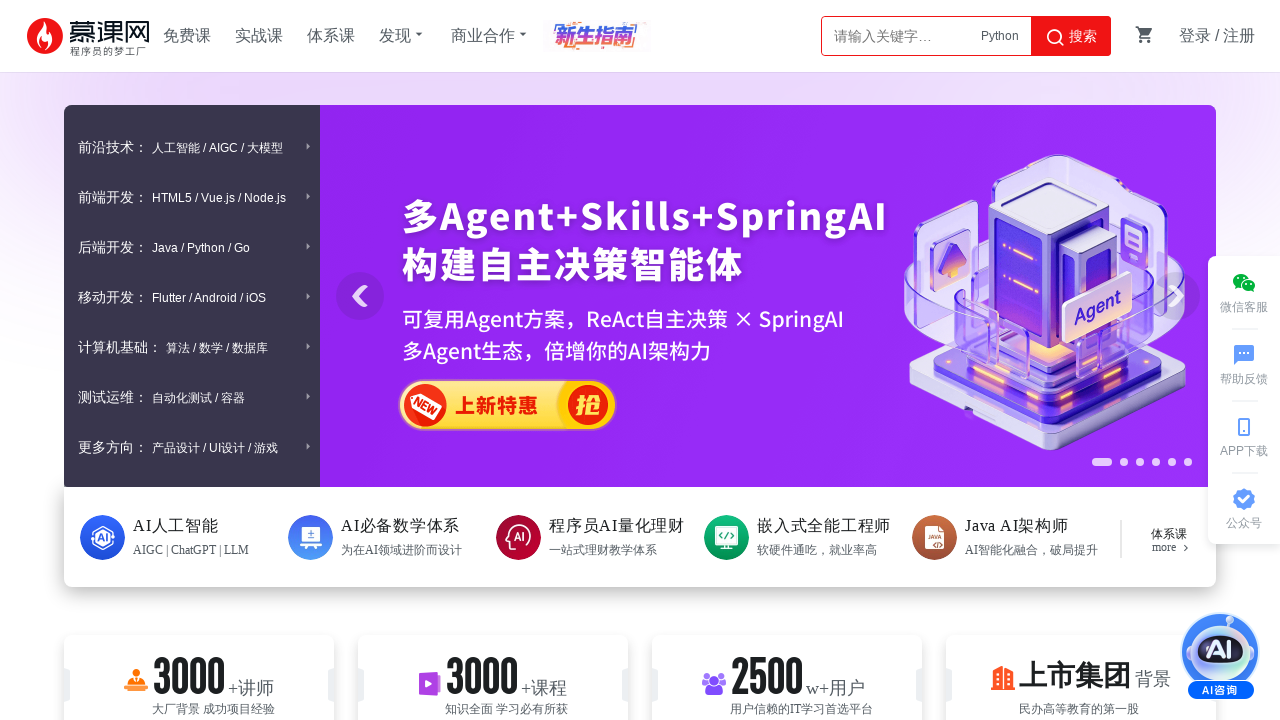

Hovered over the first menu item to trigger hover effect at (192, 147) on .menuContent >> .item >> nth=0
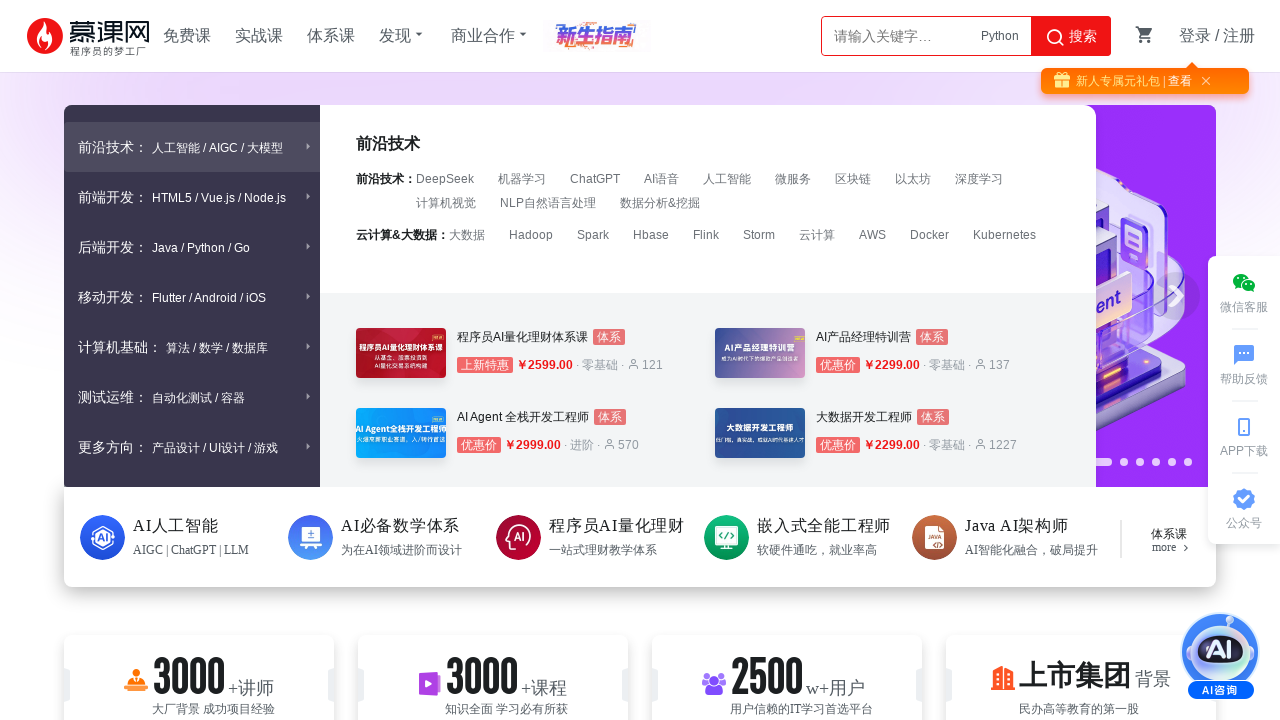

Waited 2 seconds for hover effect to be visible
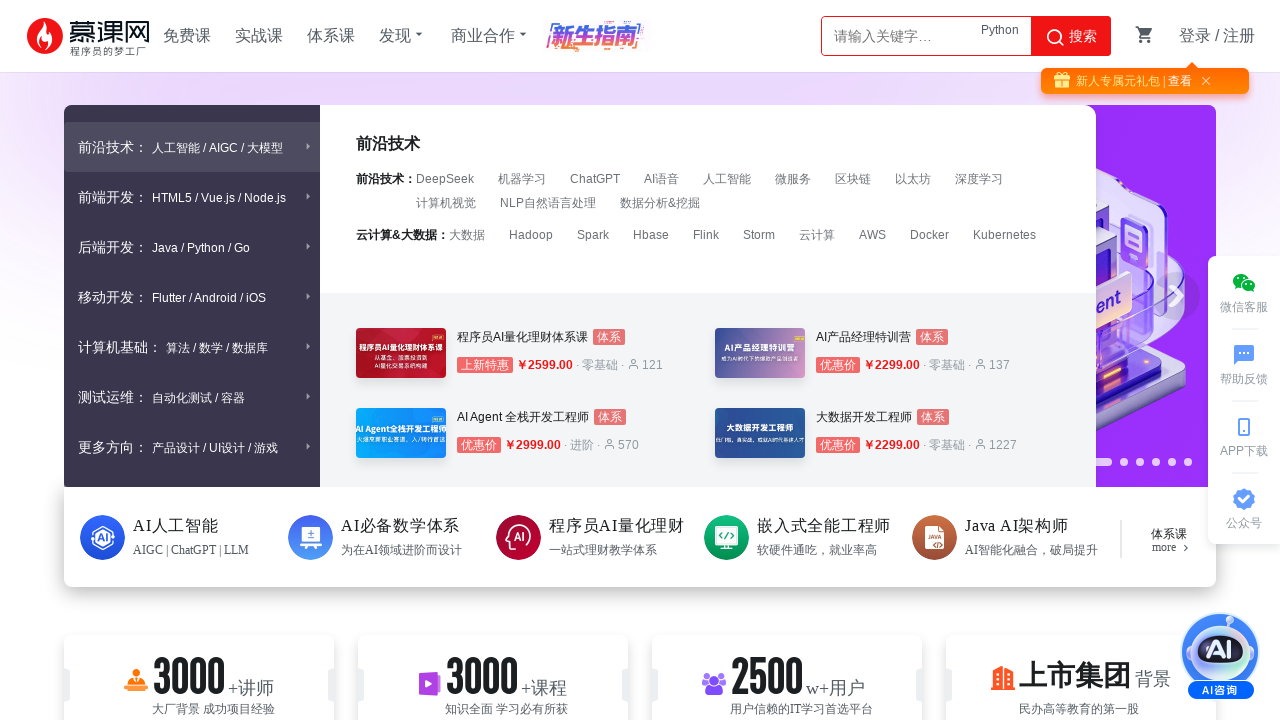

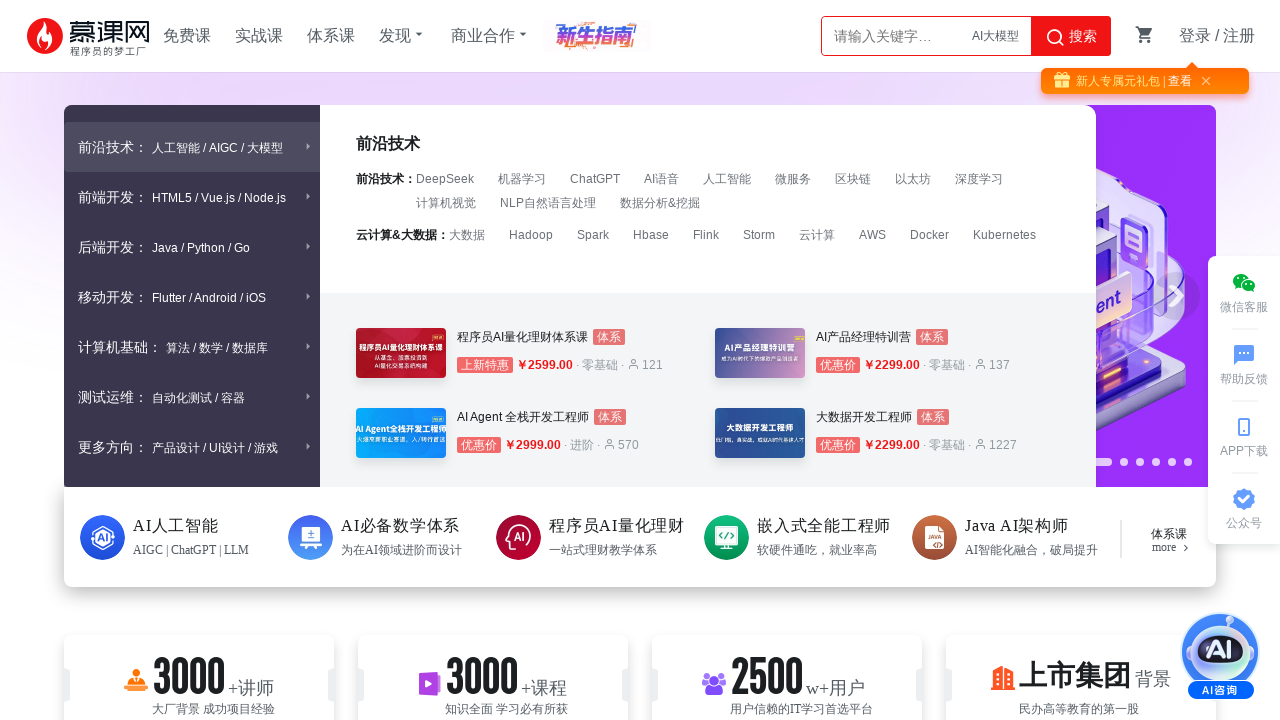